Tests registration form with mixed case characters and numbers (length < 50) in the username field.

Starting URL: https://buggy.justtestit.org/register

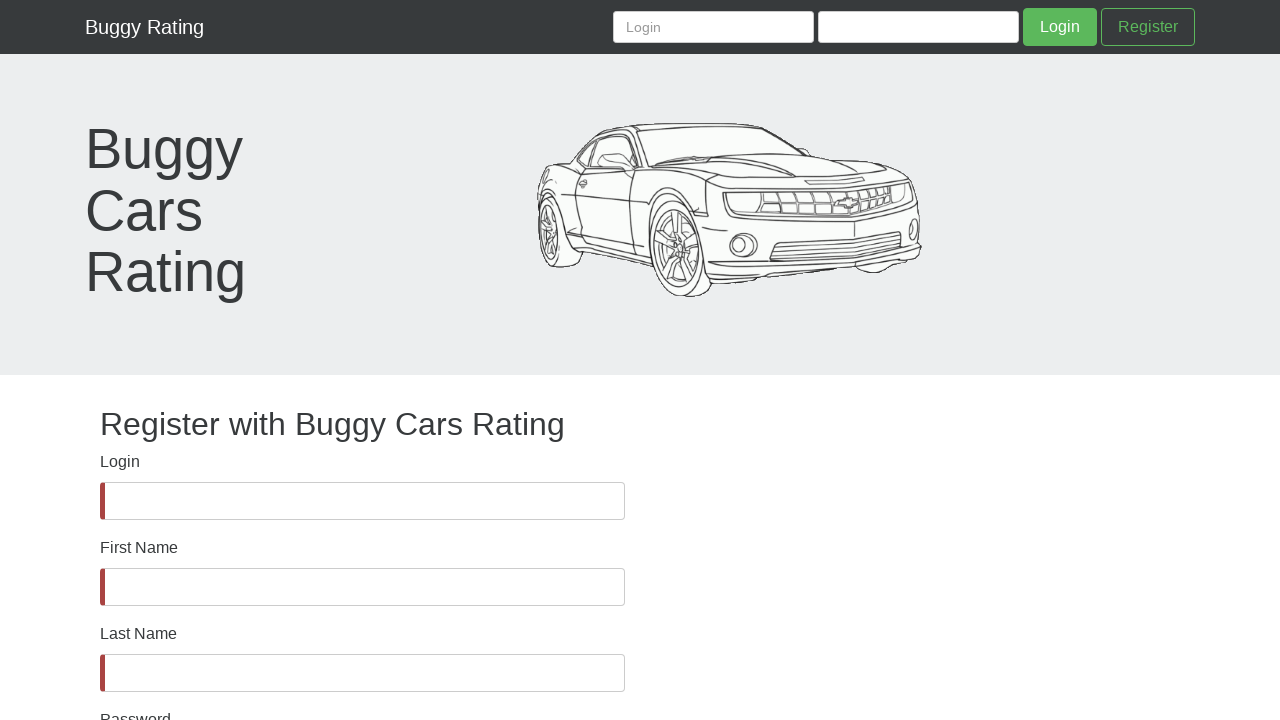

Waited for username field to load
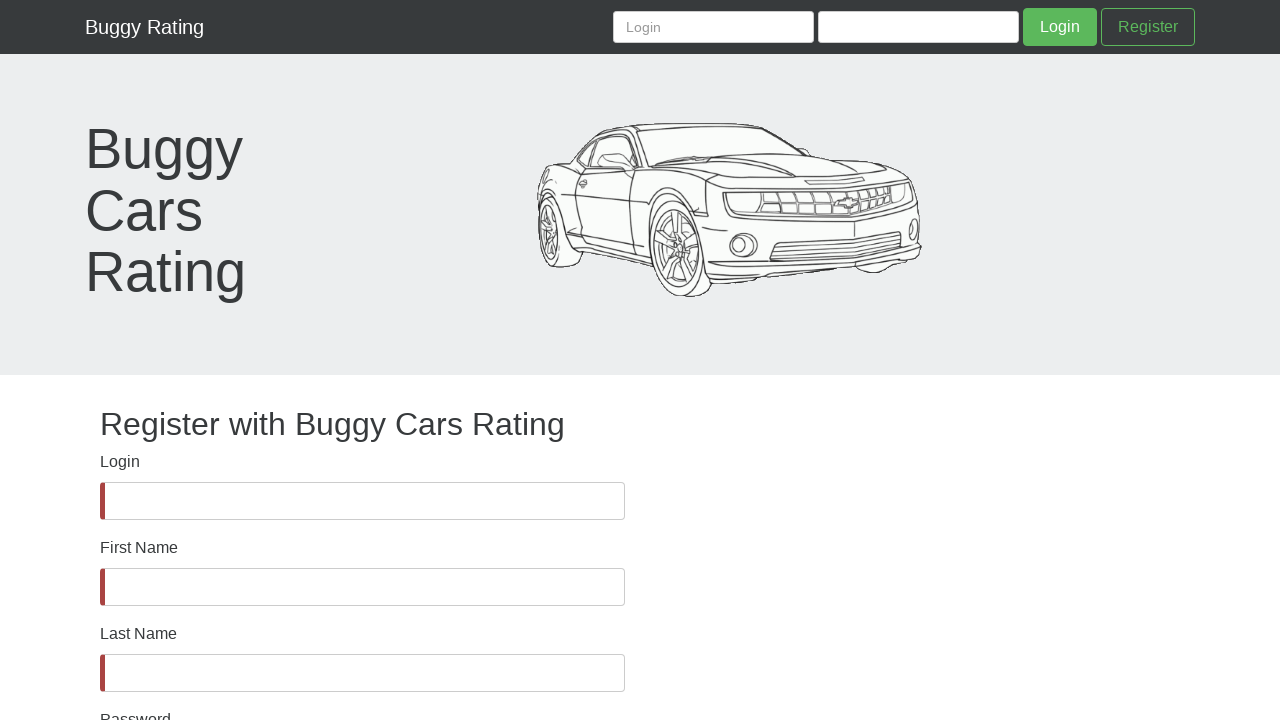

Verified username field is visible
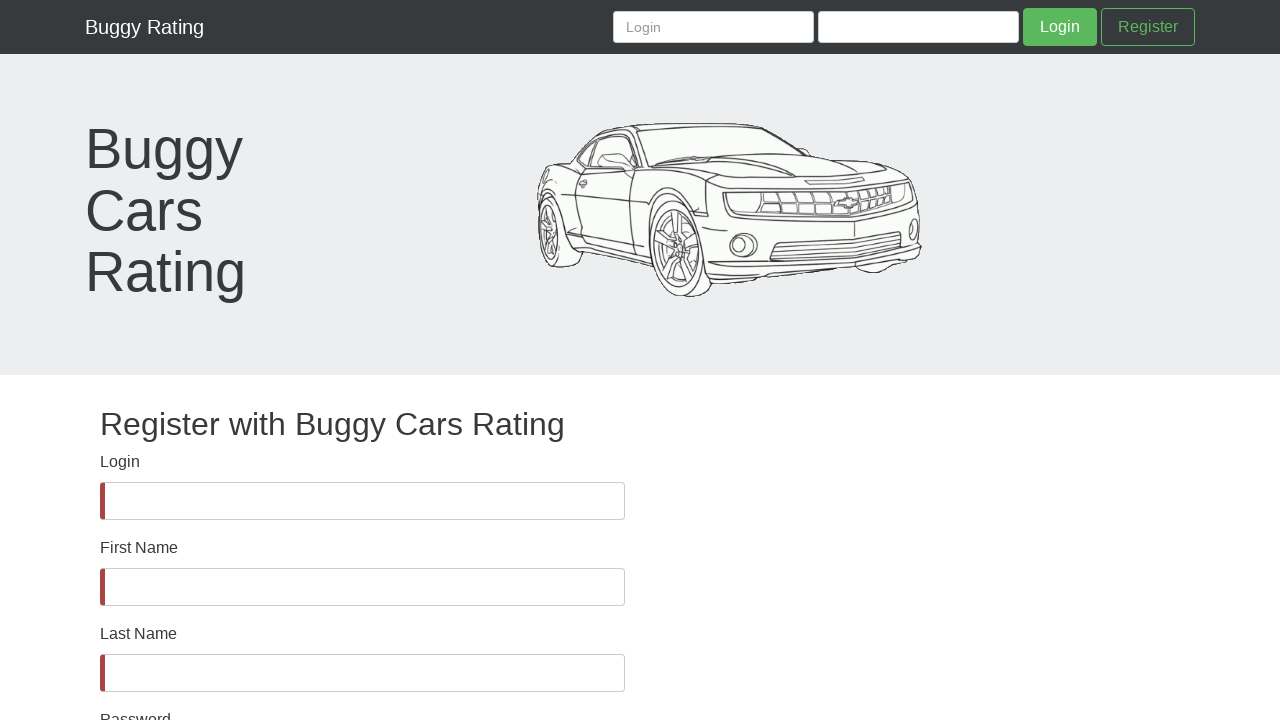

Filled username field with mixed case characters and numbers (length < 50): 'jfiruihfurfhKJFNRIFRI8974934934890' on #username
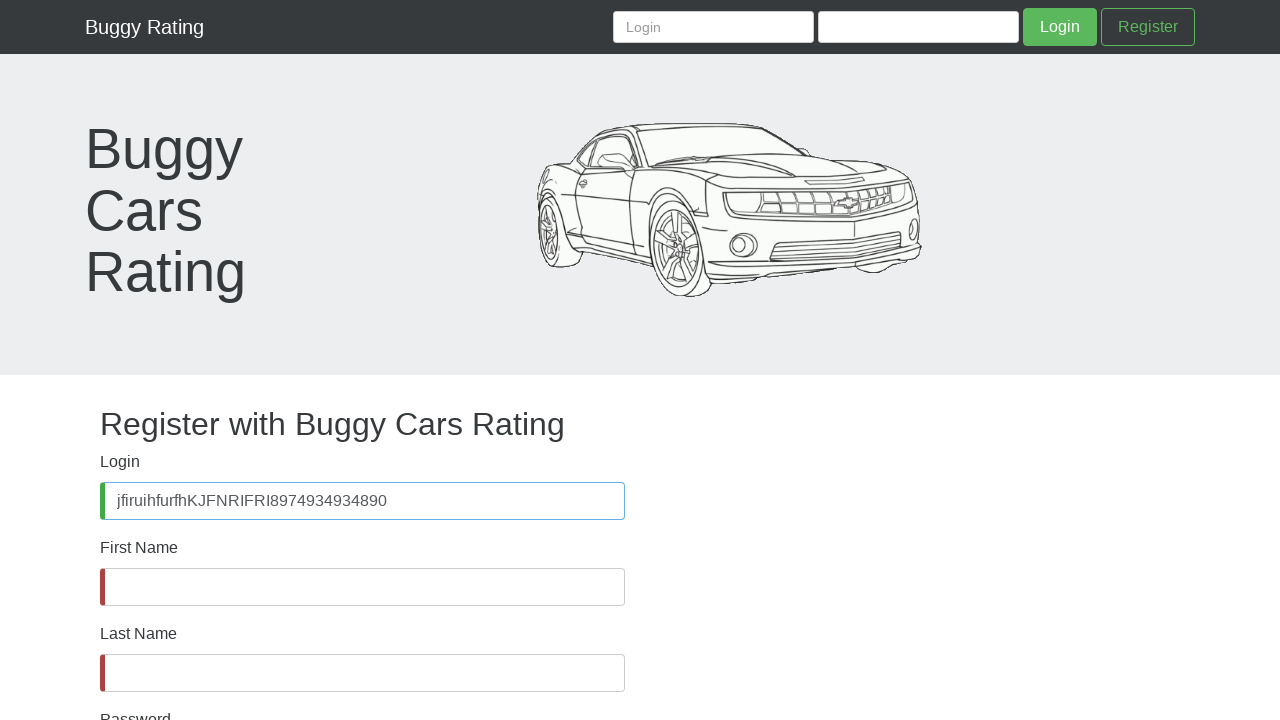

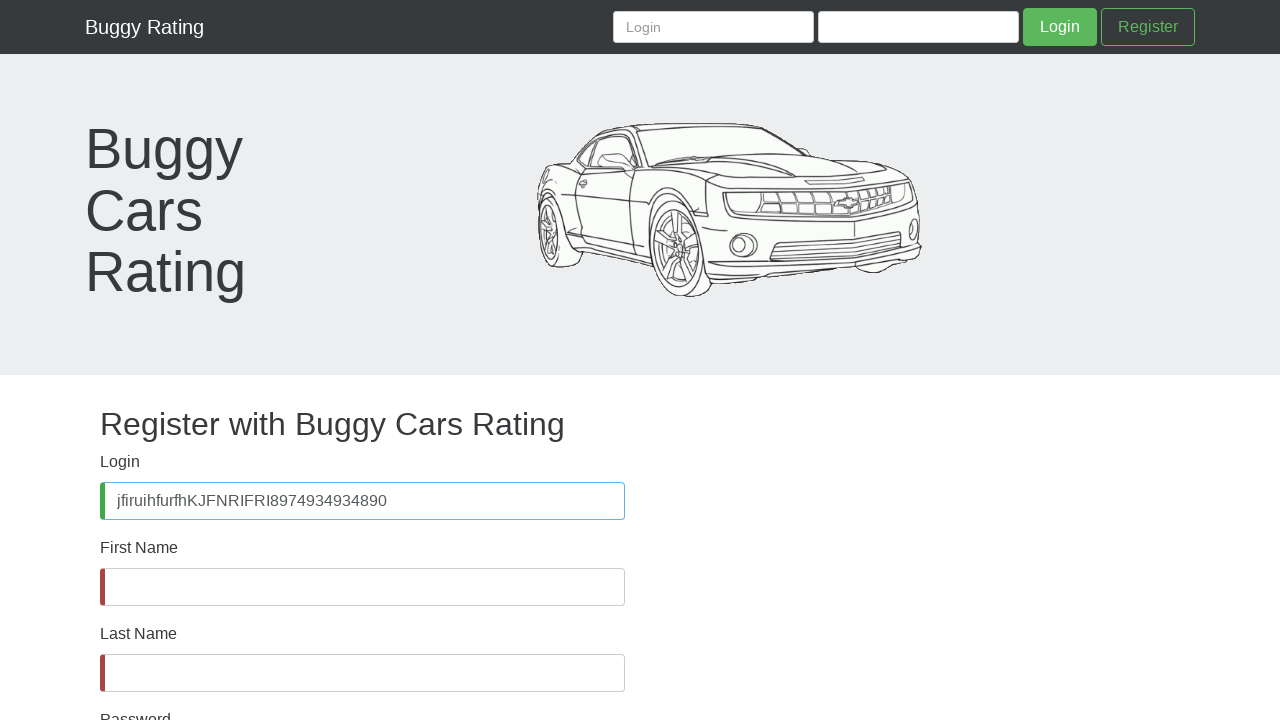